Tests the random.org integer generator by filling in form fields to generate a random number between 1 and 2, then verifies the page works correctly by checking the header and interacting with the generated result.

Starting URL: http://www.random.org/integers/

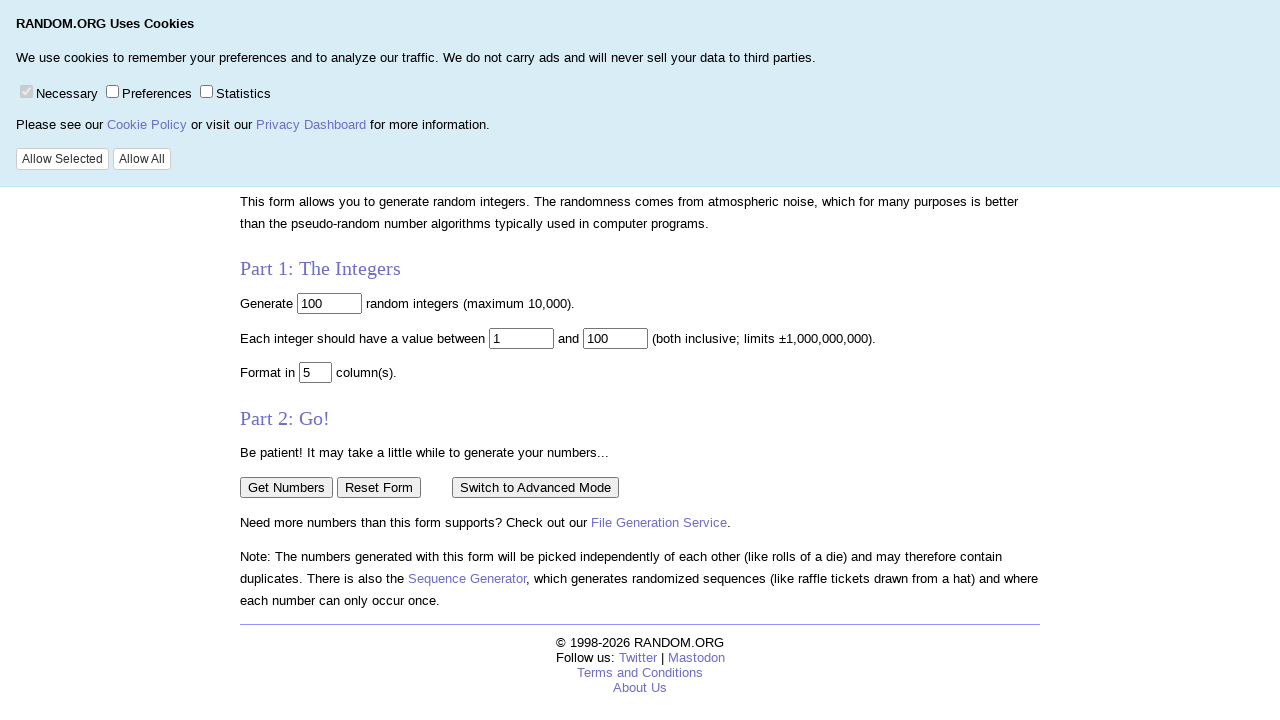

Waited for page header (h2) to load
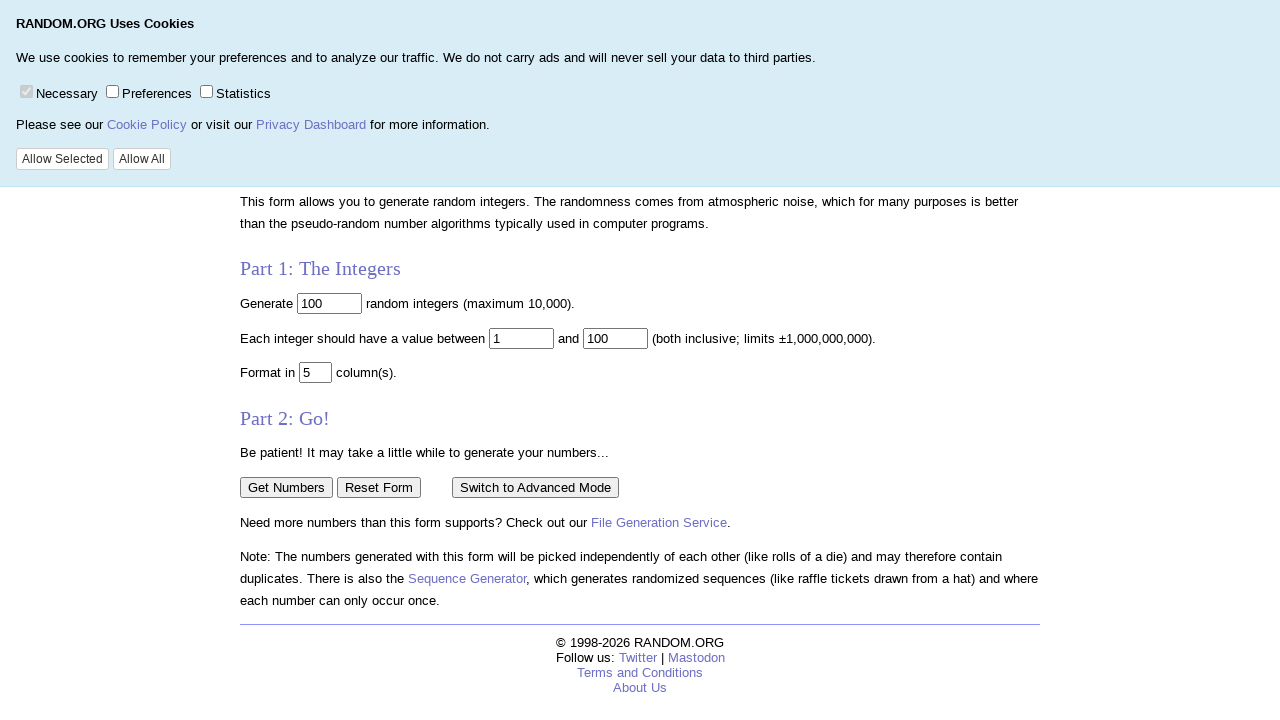

Retrieved header text content
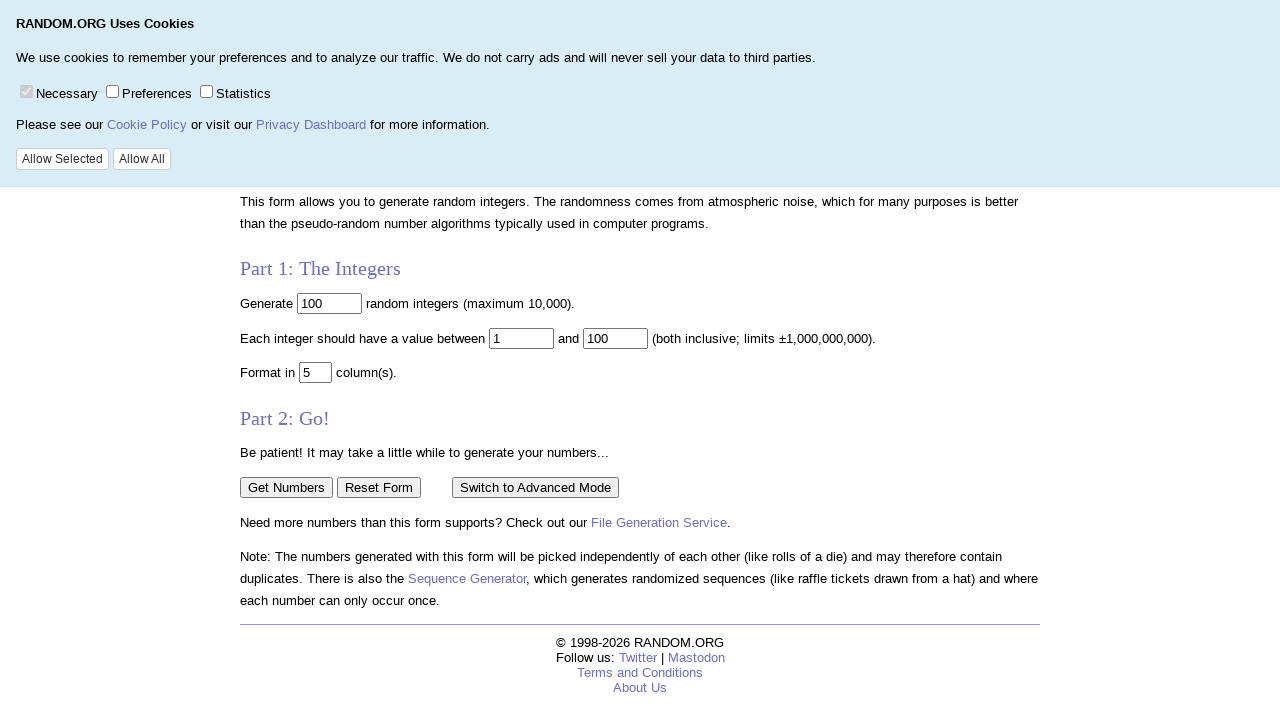

Verified header contains 'Random Integer Generator' or is not empty
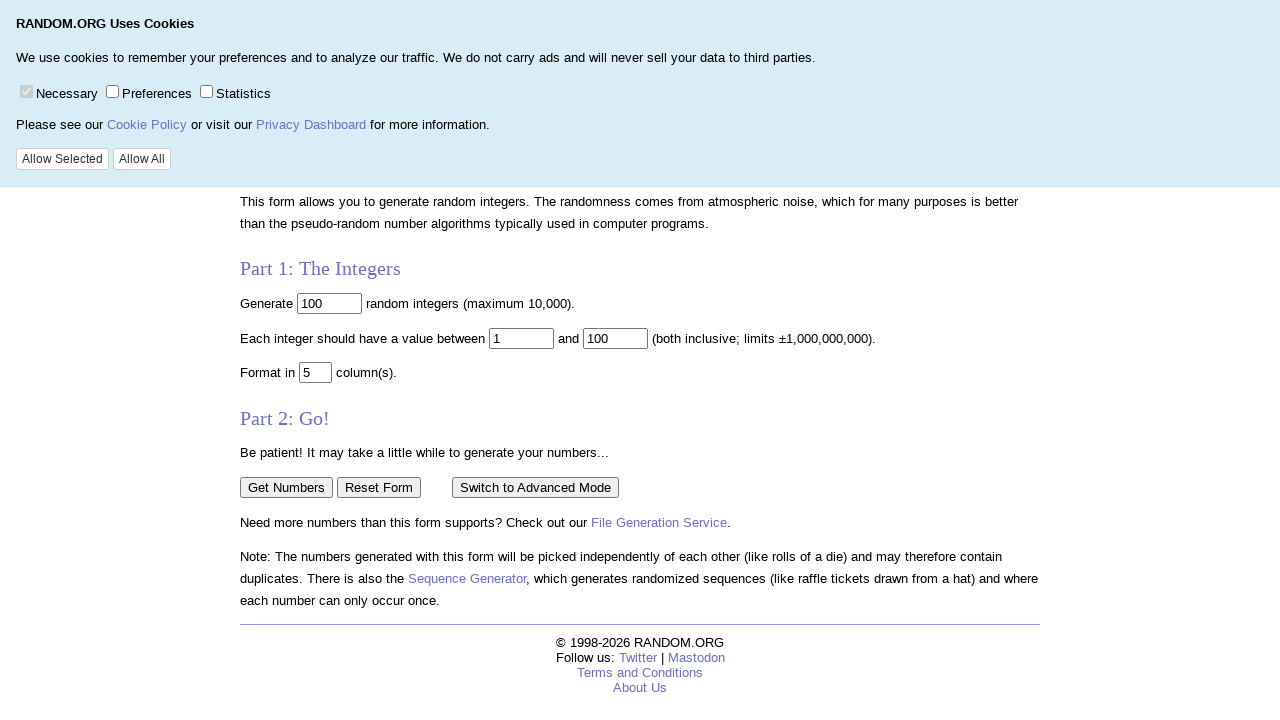

Filled 'num' field with '1' on input[name='num']
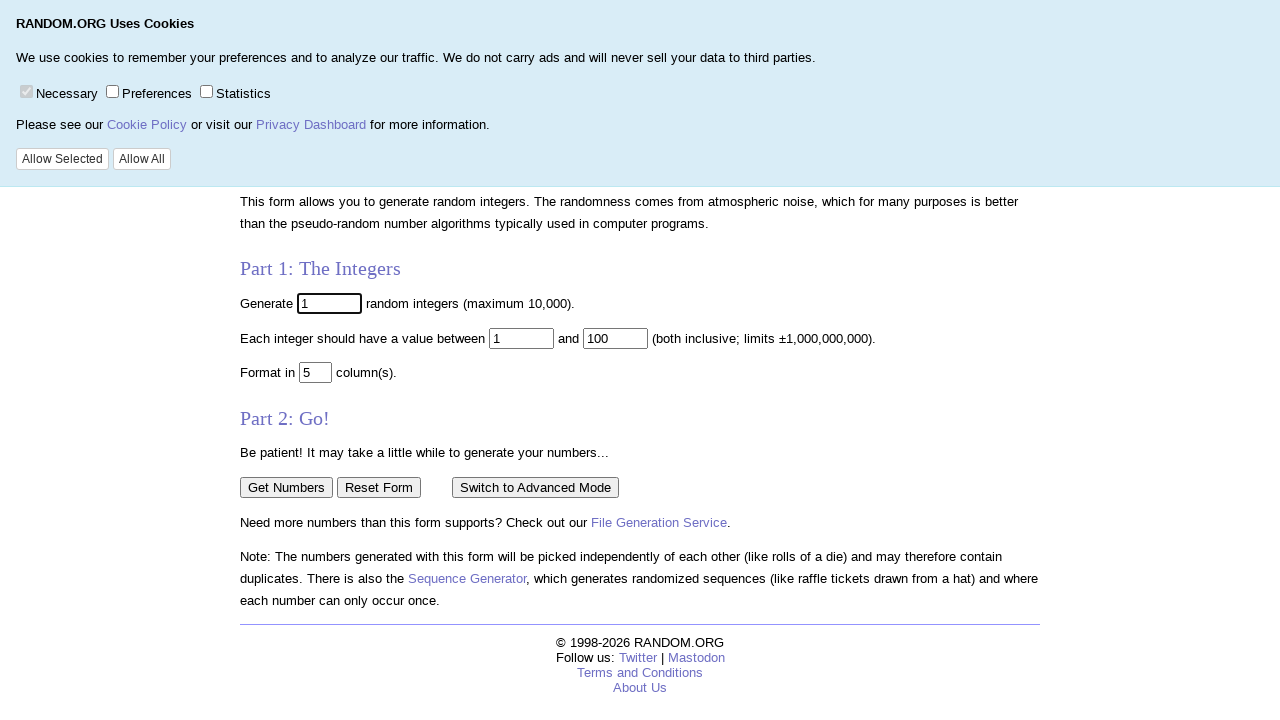

Filled 'max' field with '2' on input[name='max']
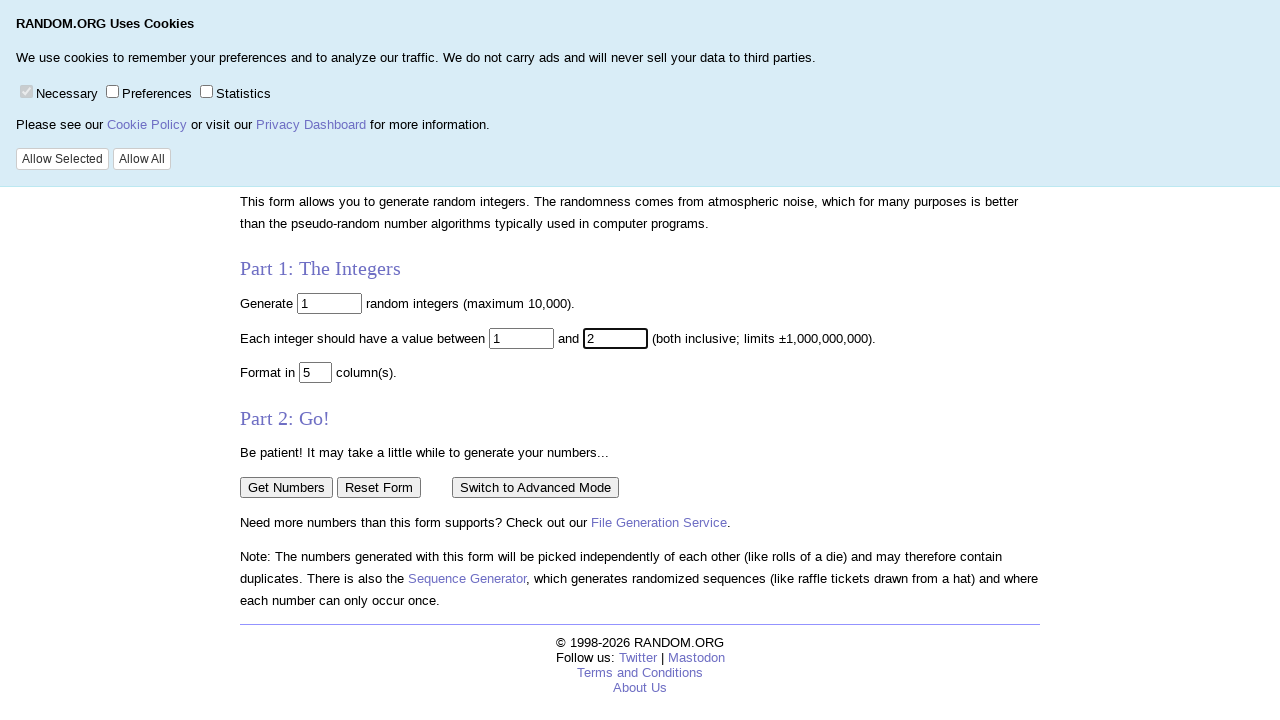

Clicked 'Get Numbers' button at (286, 487) on input[value='Get Numbers']
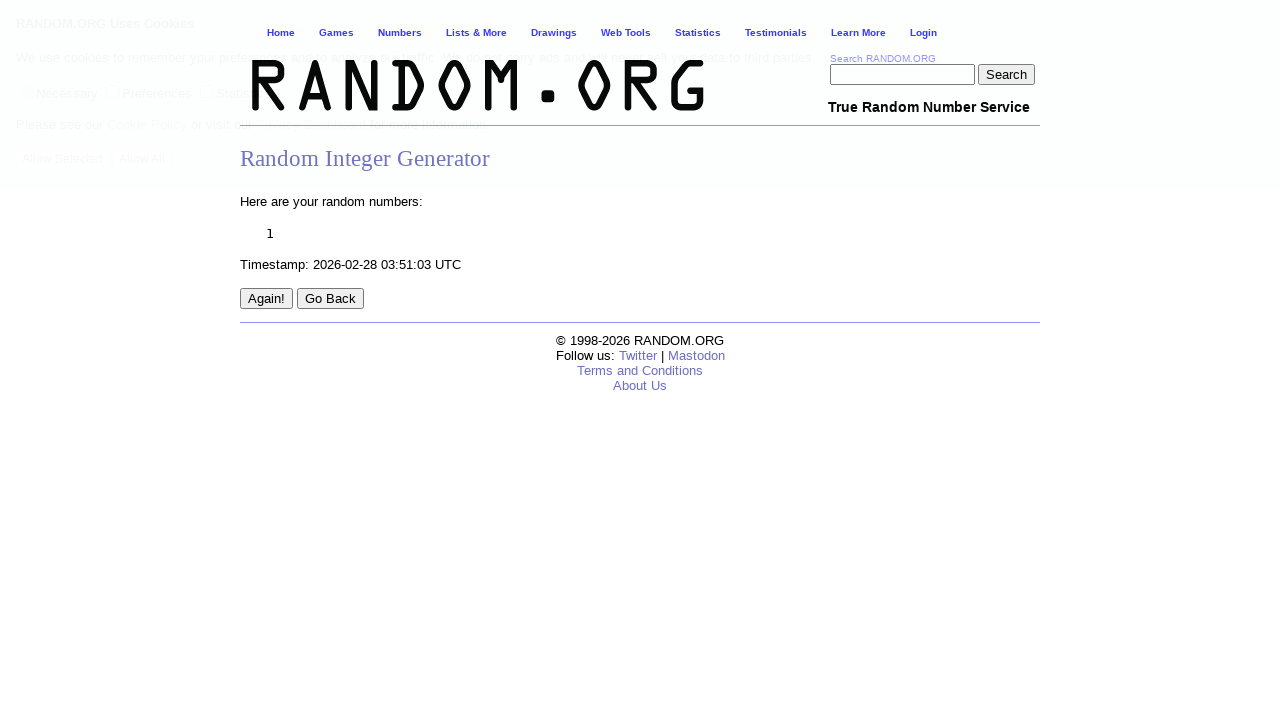

Waited for page to fully load after clicking Get Numbers
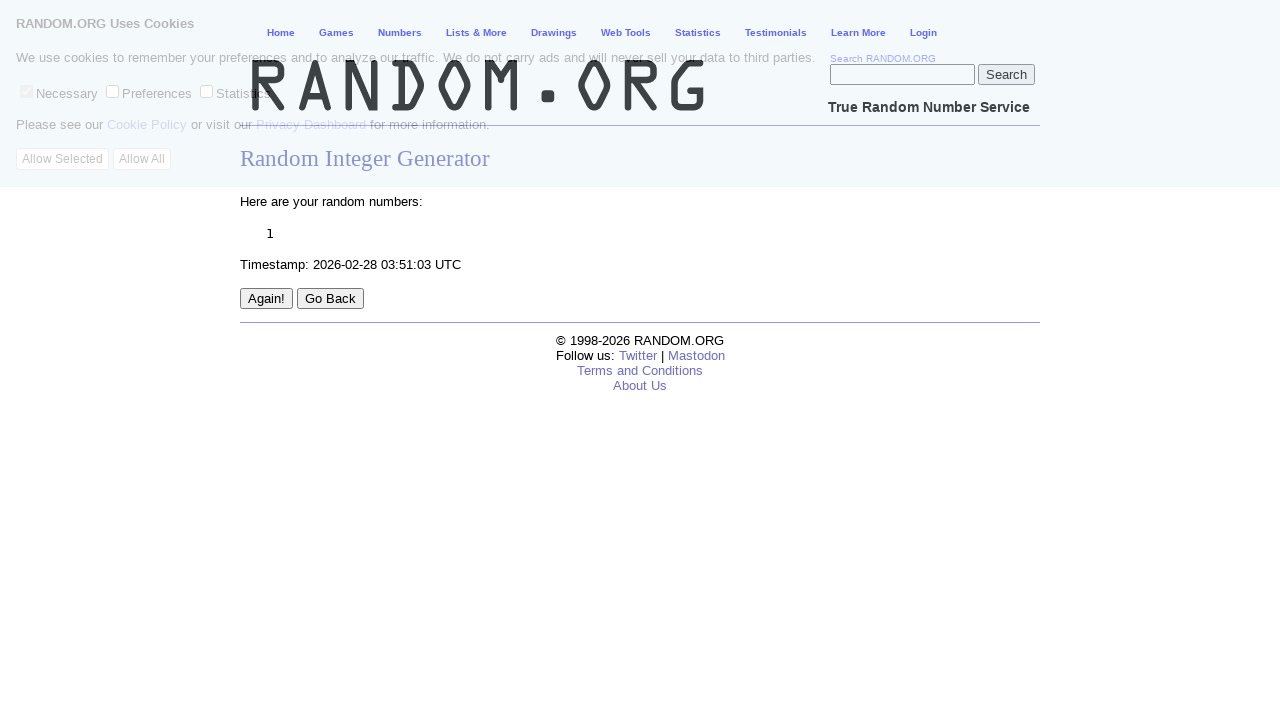

Waited for random result to appear in pre.data element
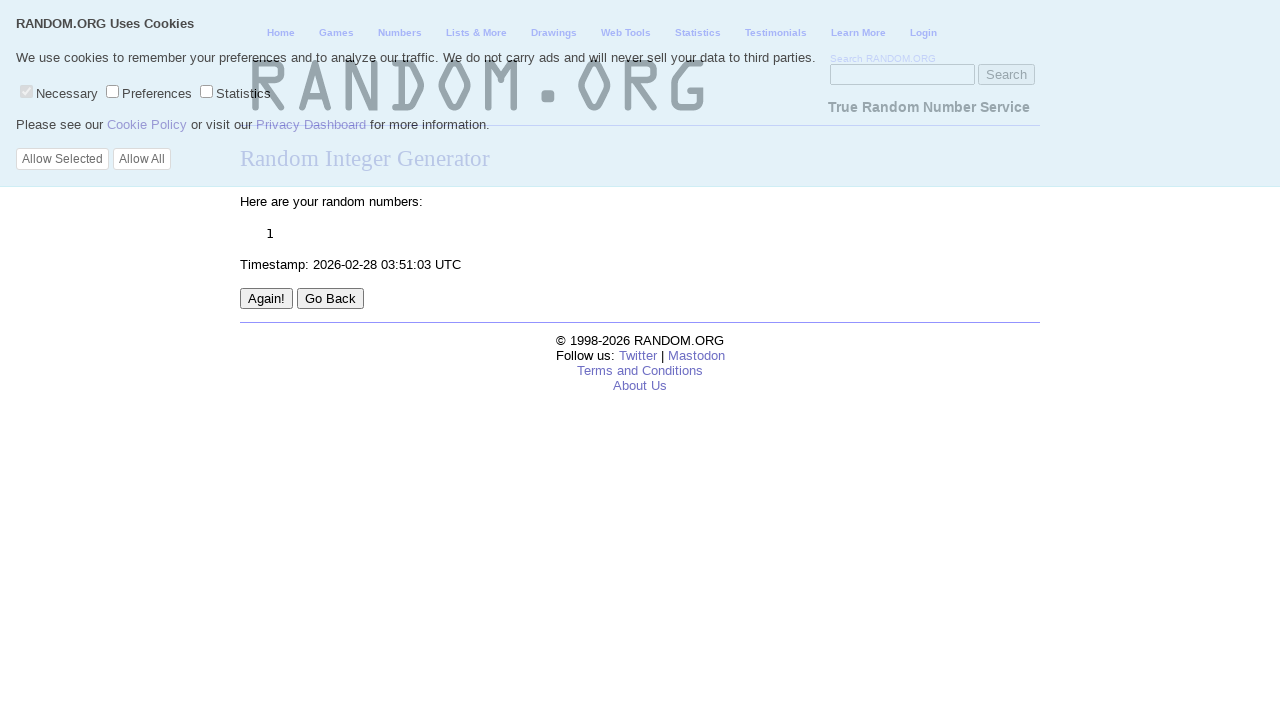

Retrieved first random result from pre.data element
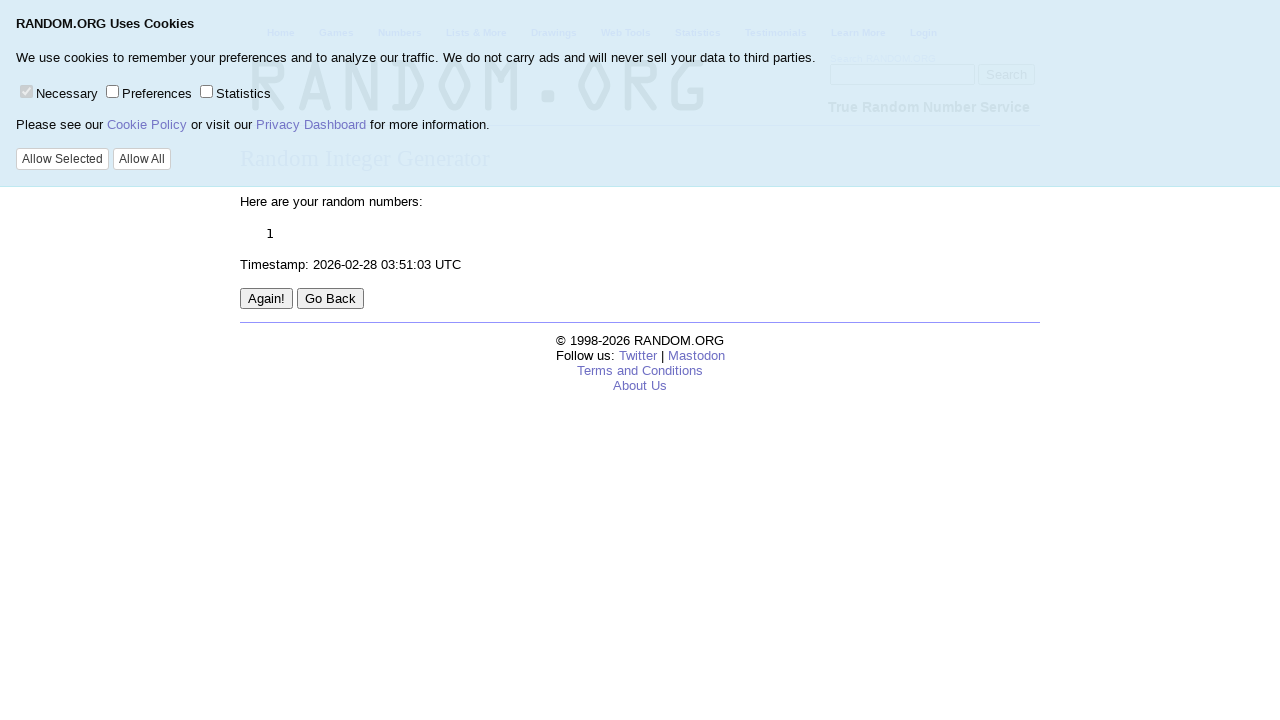

Reloaded the page
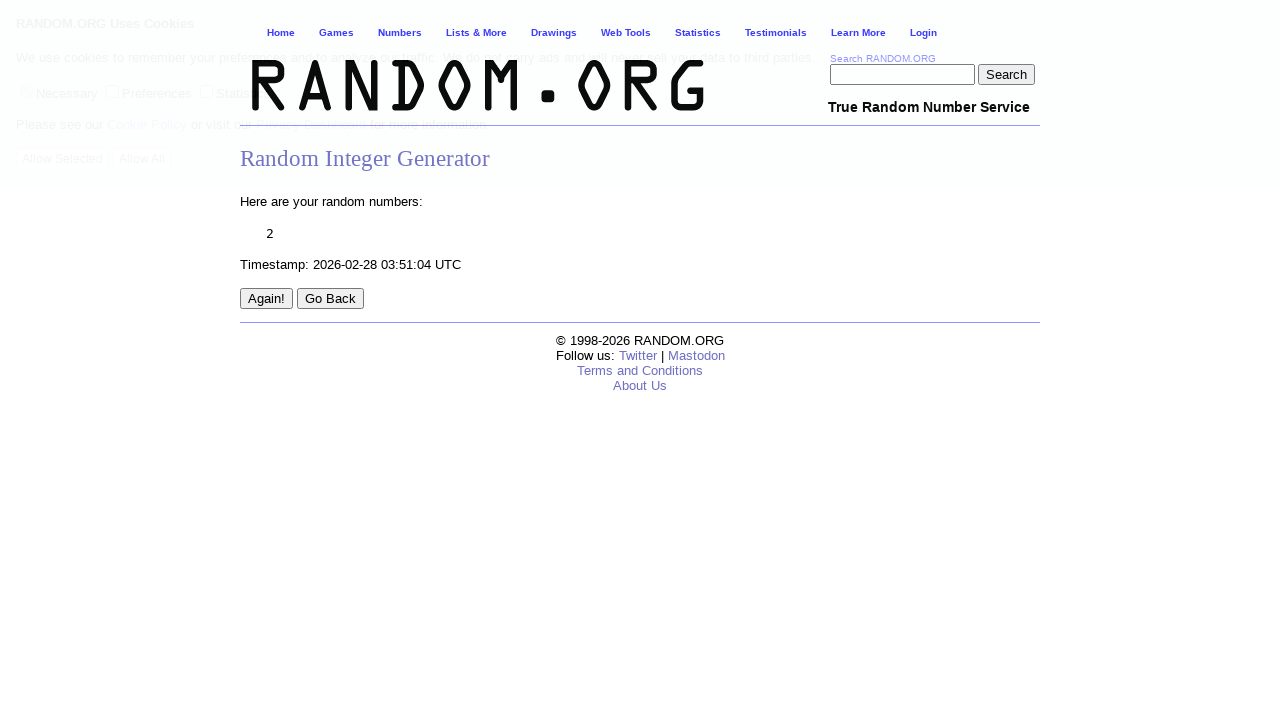

Waited for page to fully load after reload
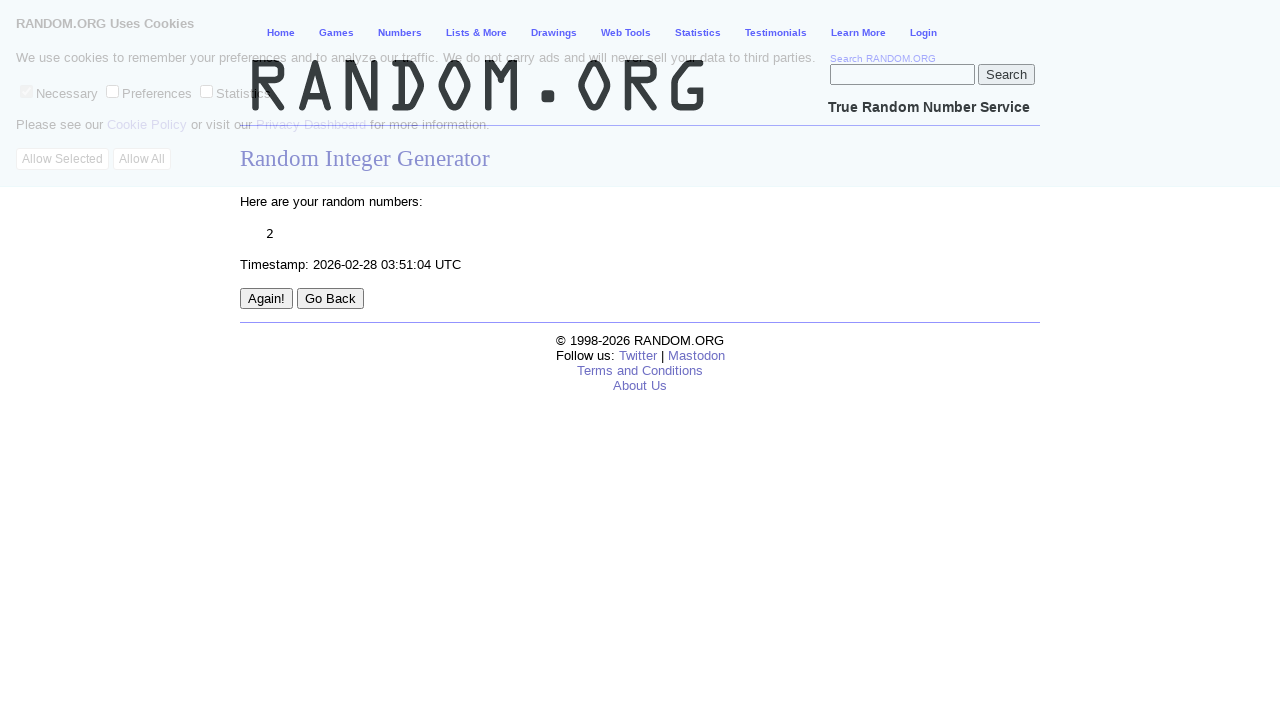

Waited for pre.data element to appear after page reload
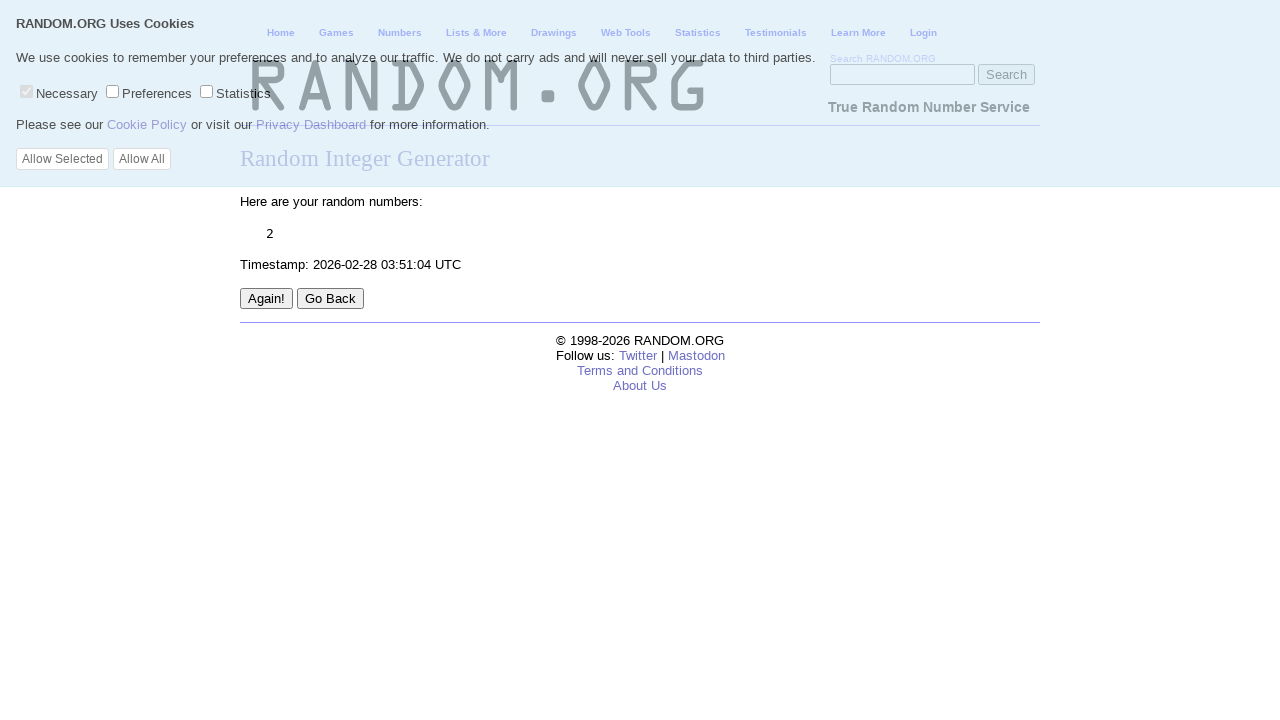

Retrieved new random result after page reload
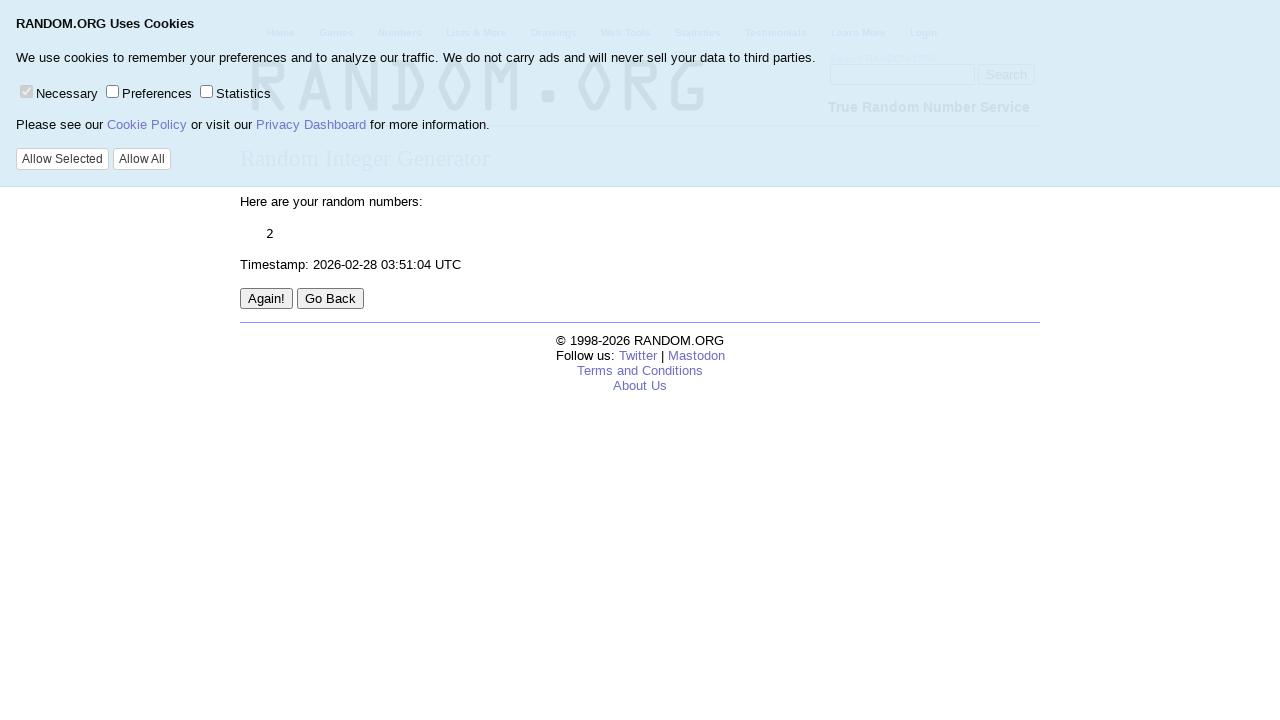

Clicked on the pre.data element at (653, 233) on xpath=//pre[contains(@class, 'data')]
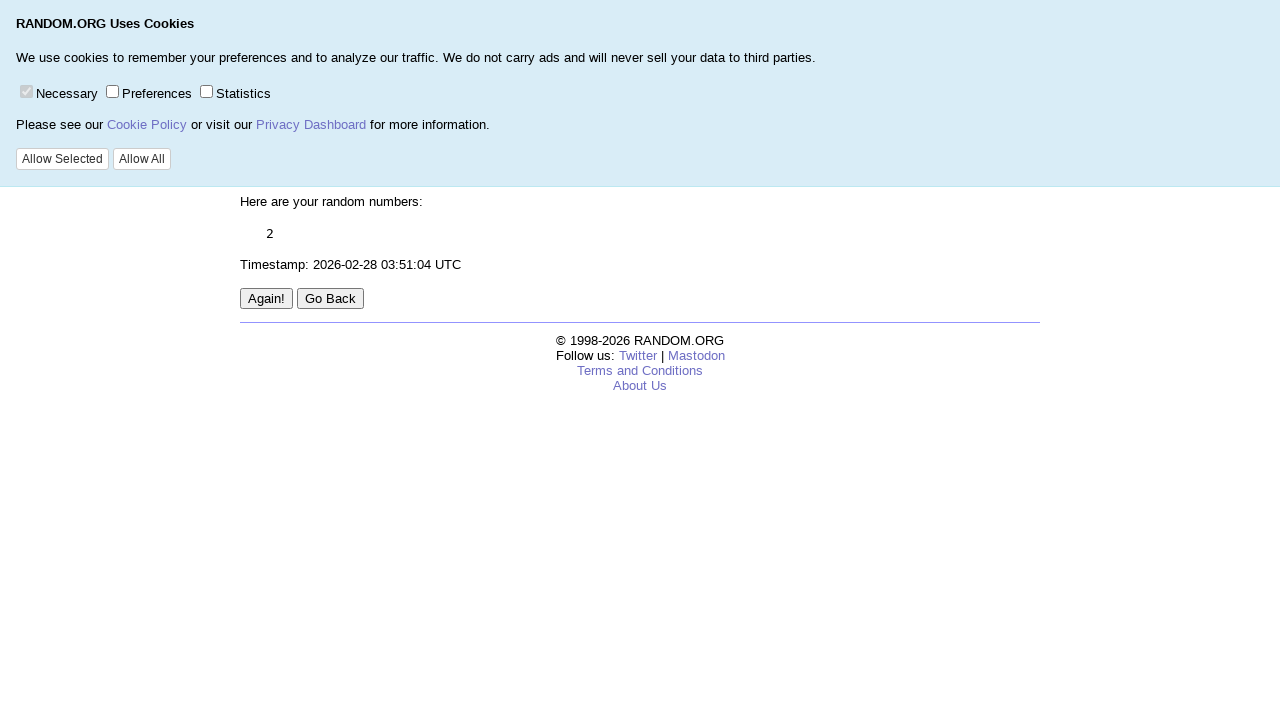

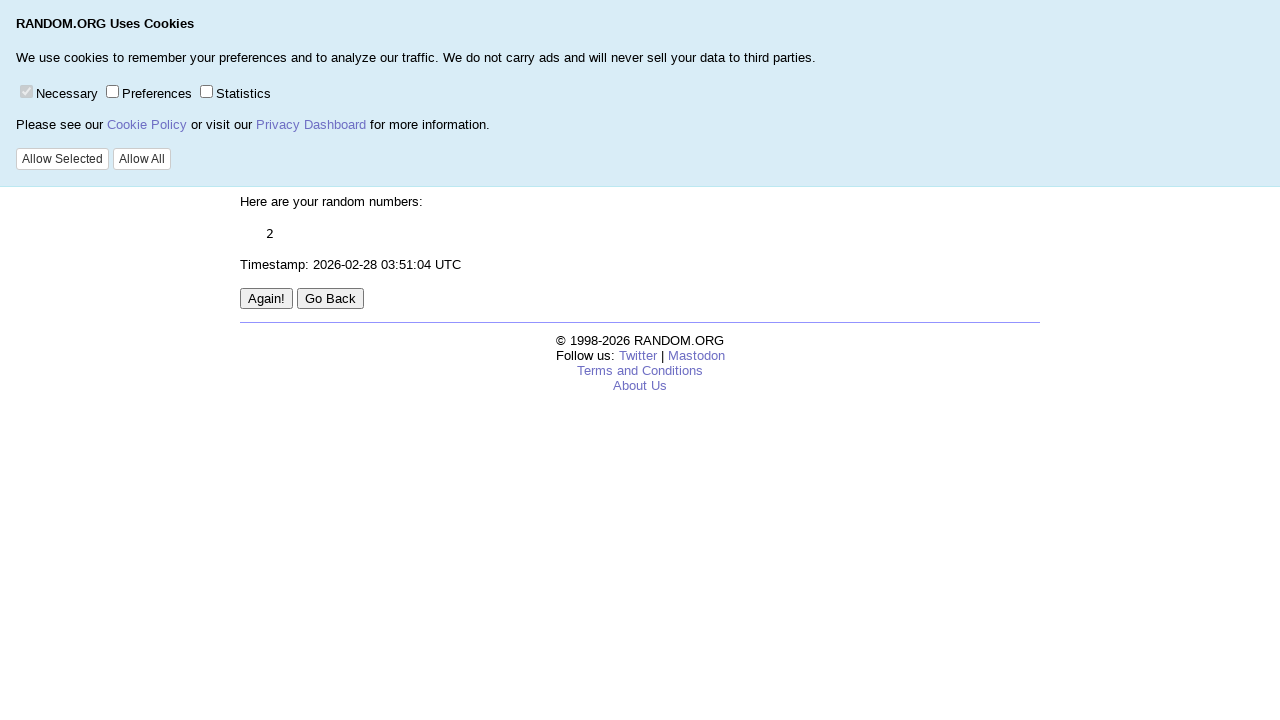